Tests hotel room search functionality by entering a hotel location and email, then submitting the search form to find available rooms.

Starting URL: https://hotel-testlab.coderslab.pl/en/

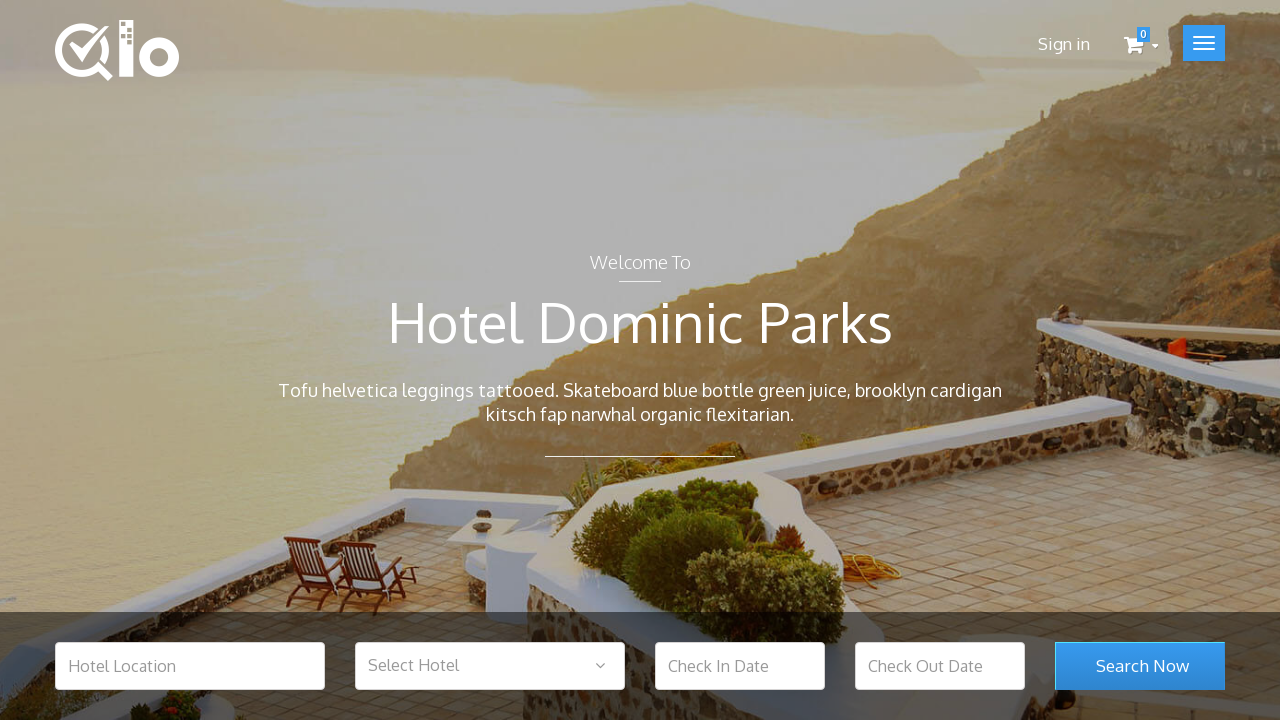

Filled hotel location field with 'Warsaw' on input[name='hotel_location']
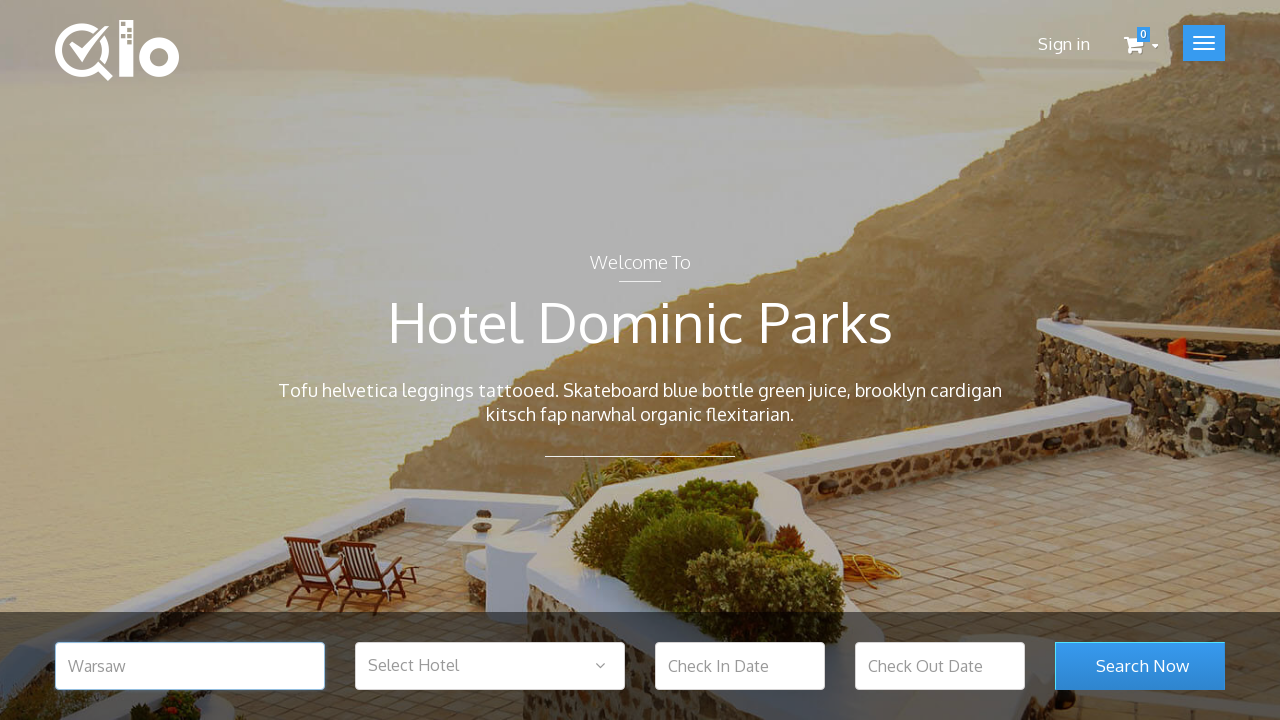

Filled email field with 'test@test.com' on input[name='email']
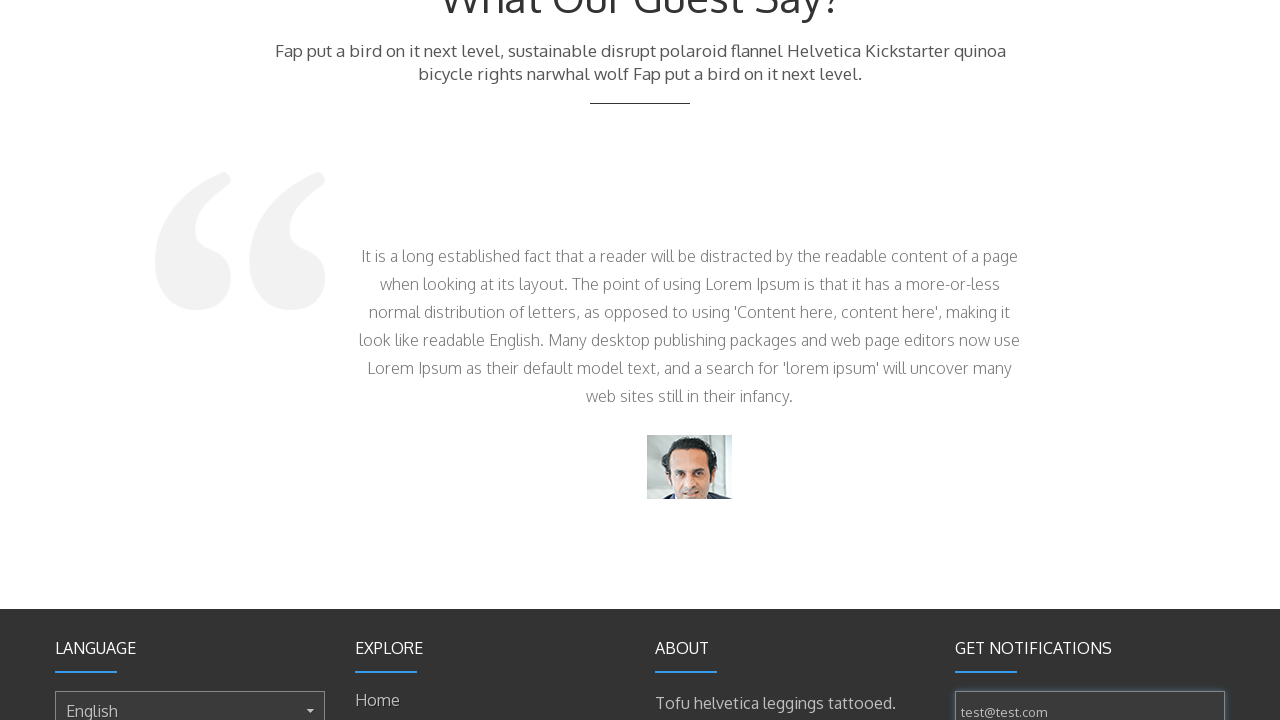

Clicked search room submit button to find available rooms at (1140, 361) on [name='search_room_submit']
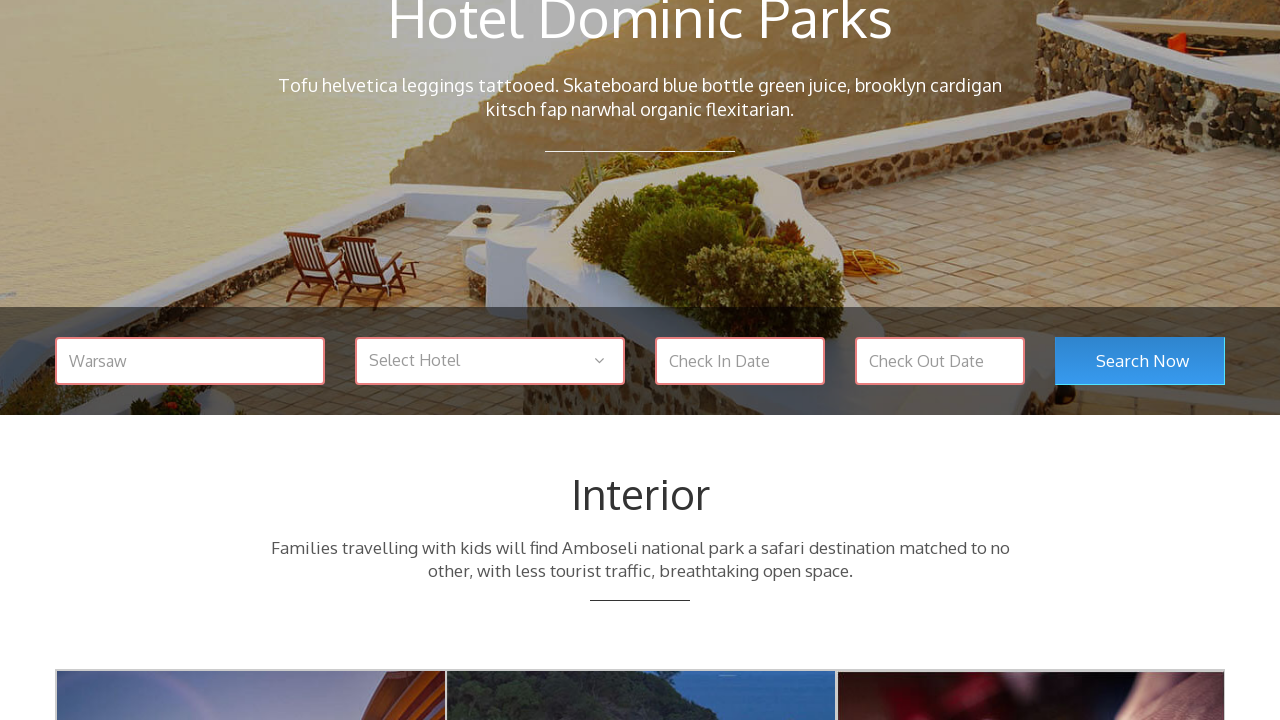

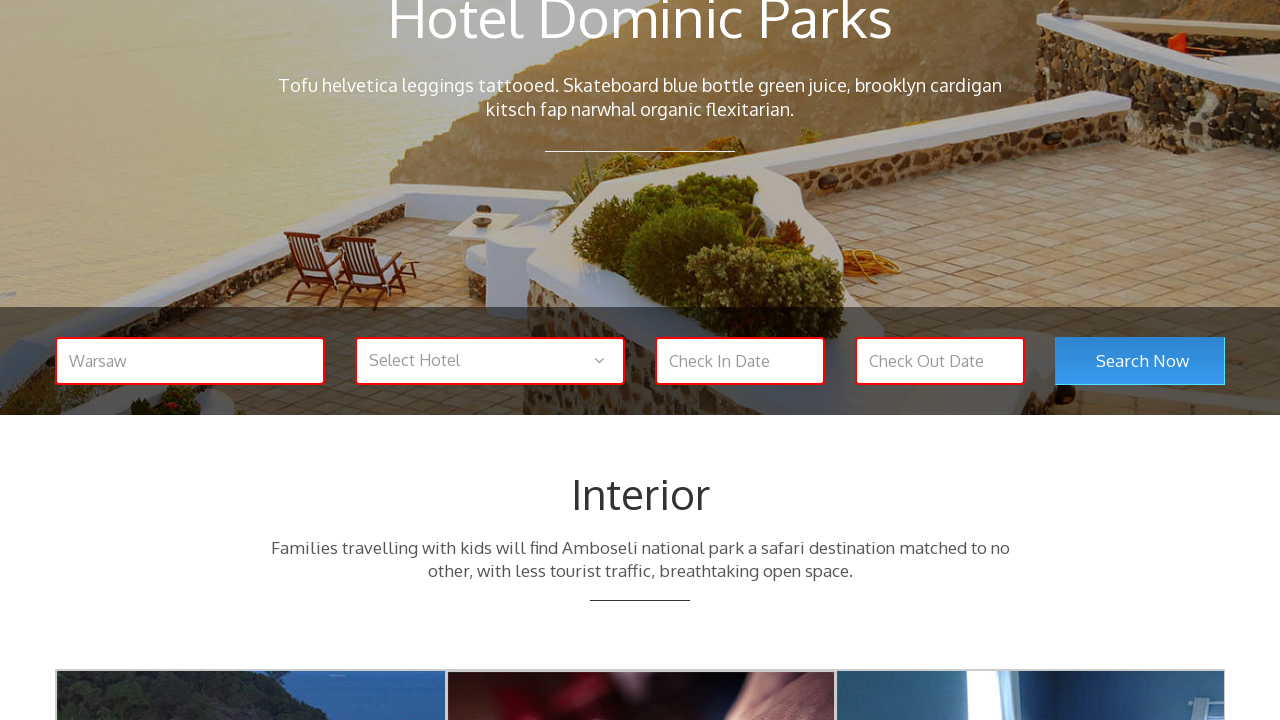